Navigates to the Text Box page and verifies that the Permanent Address input has the form-control class for resizability.

Starting URL: https://demoqa.com/elements

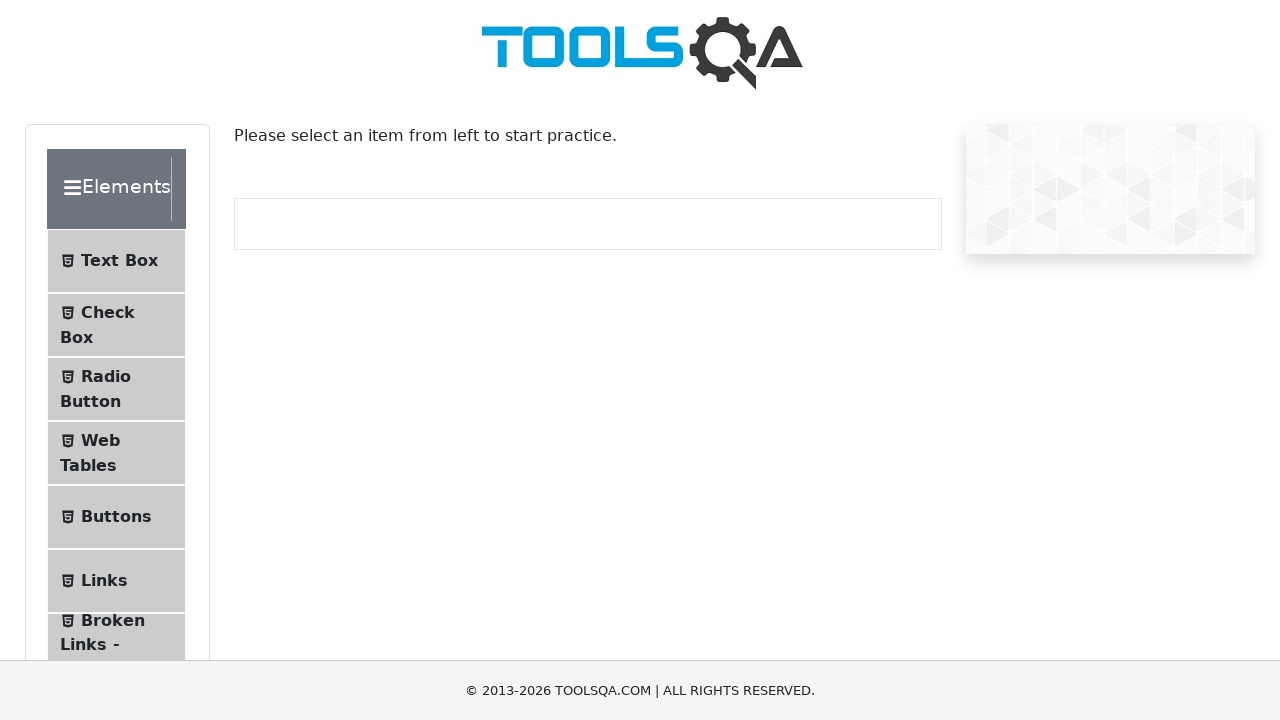

Clicked on Text Box menu item at (119, 261) on internal:text="Text Box"i
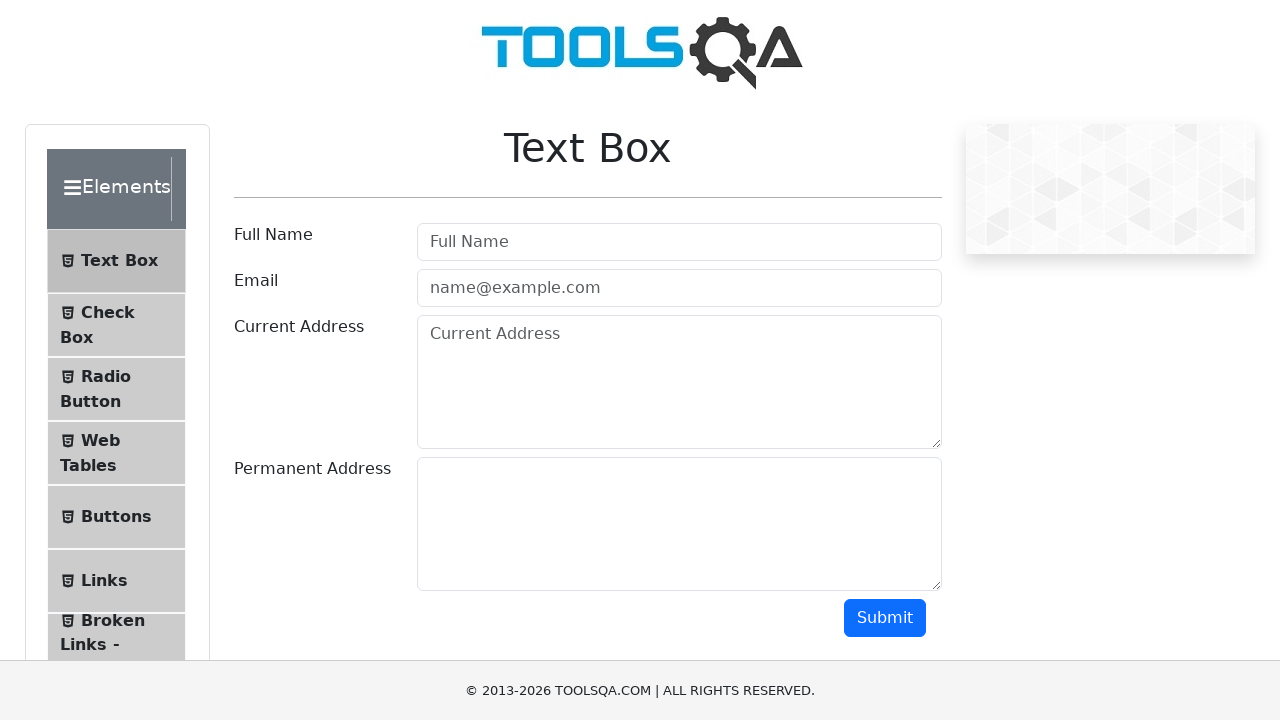

Navigated to Text Box page
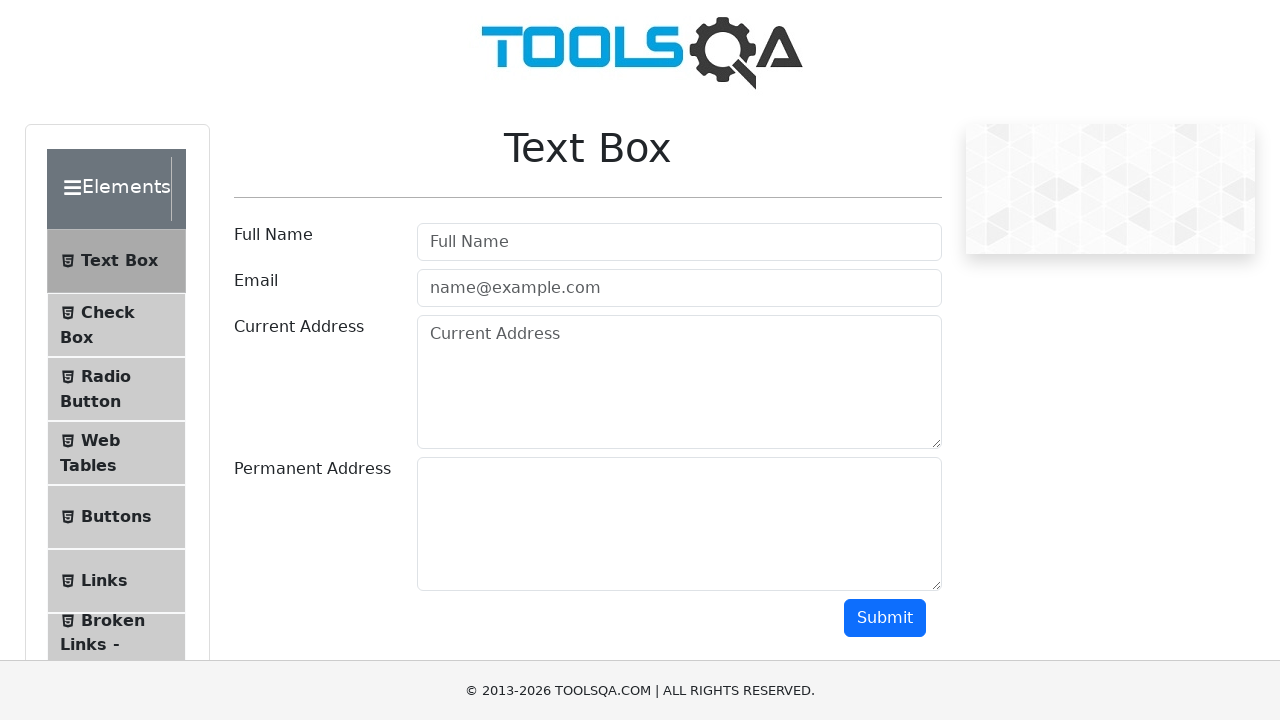

Permanent Address input is visible
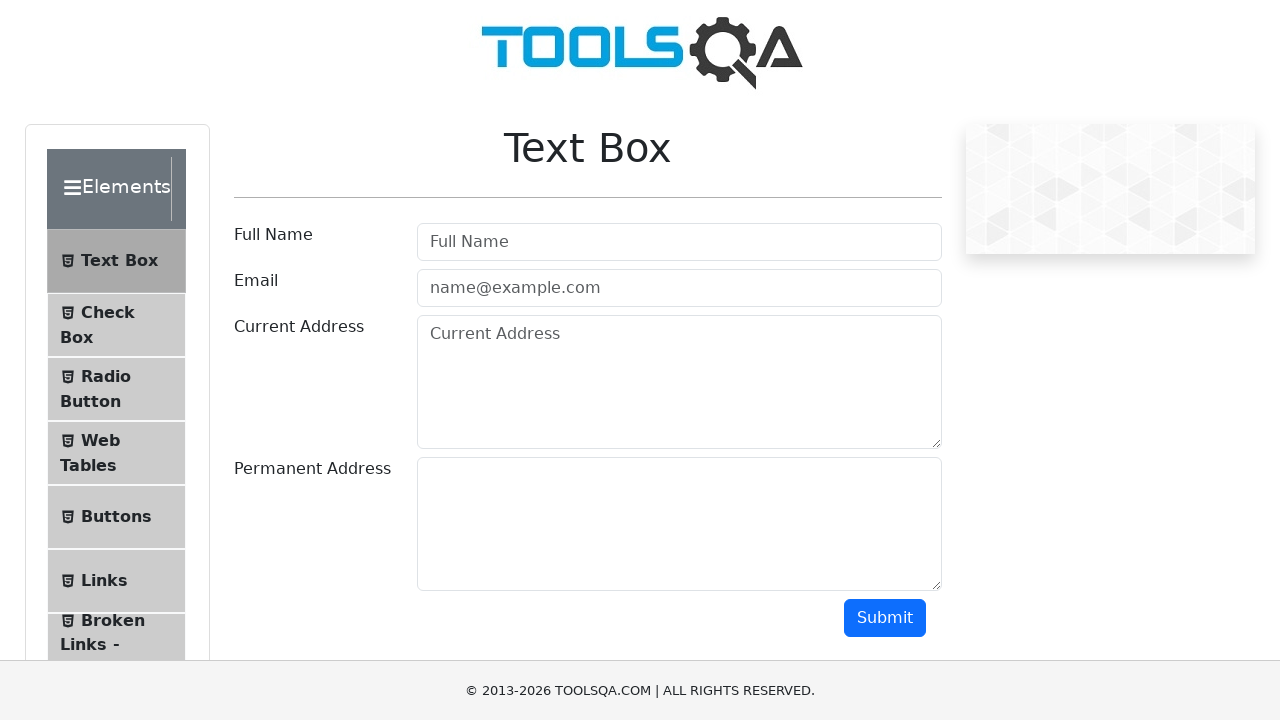

Verified Permanent Address input has form-control class for resizability
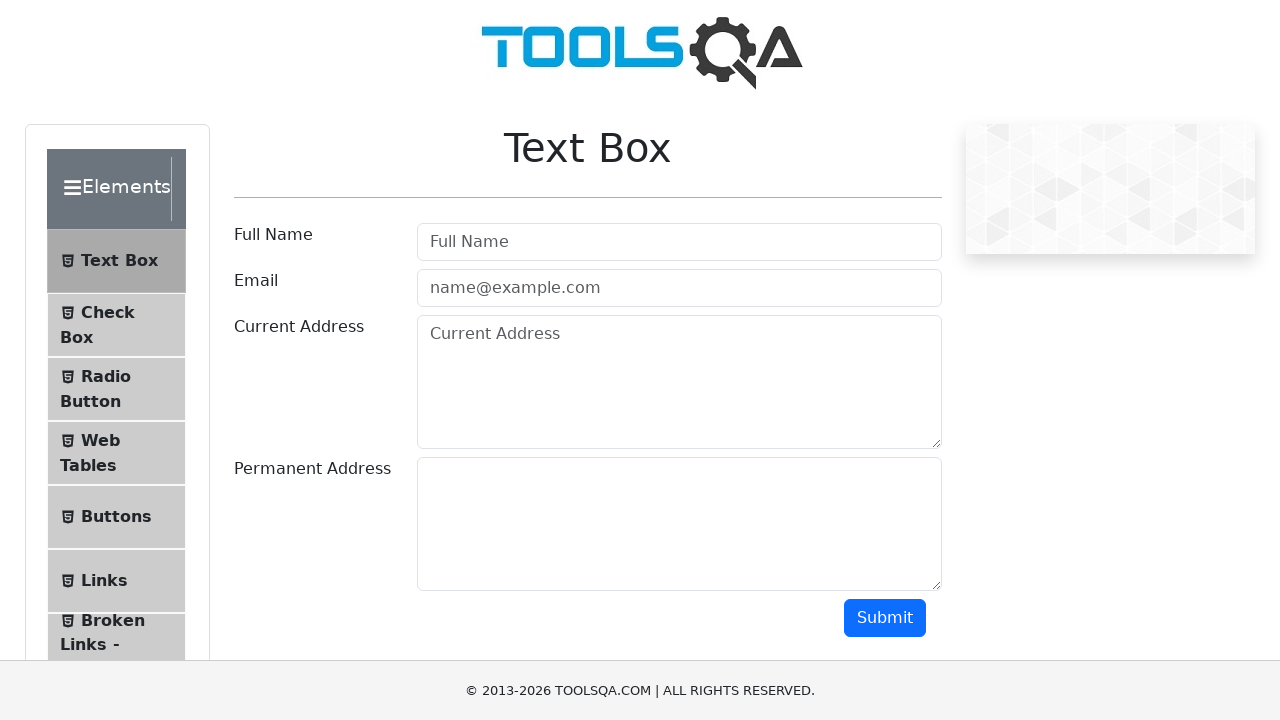

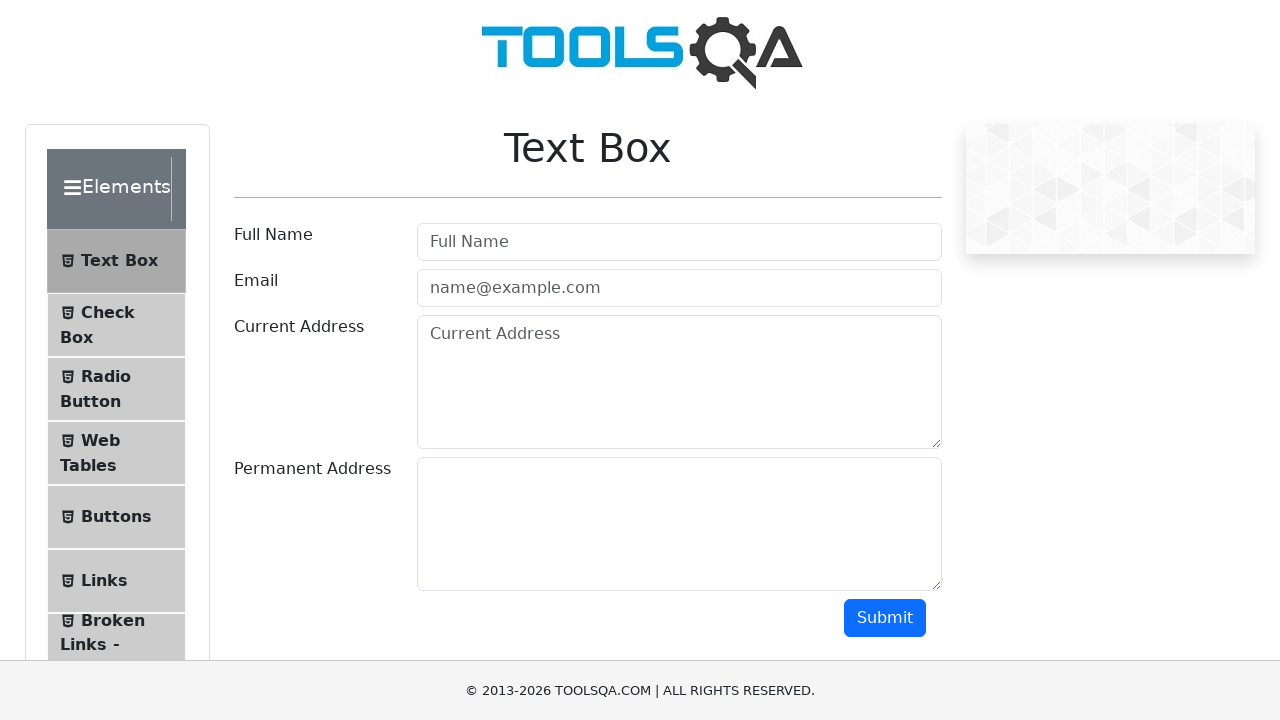